Tests filtering to display only completed todo items

Starting URL: https://demo.playwright.dev/todomvc

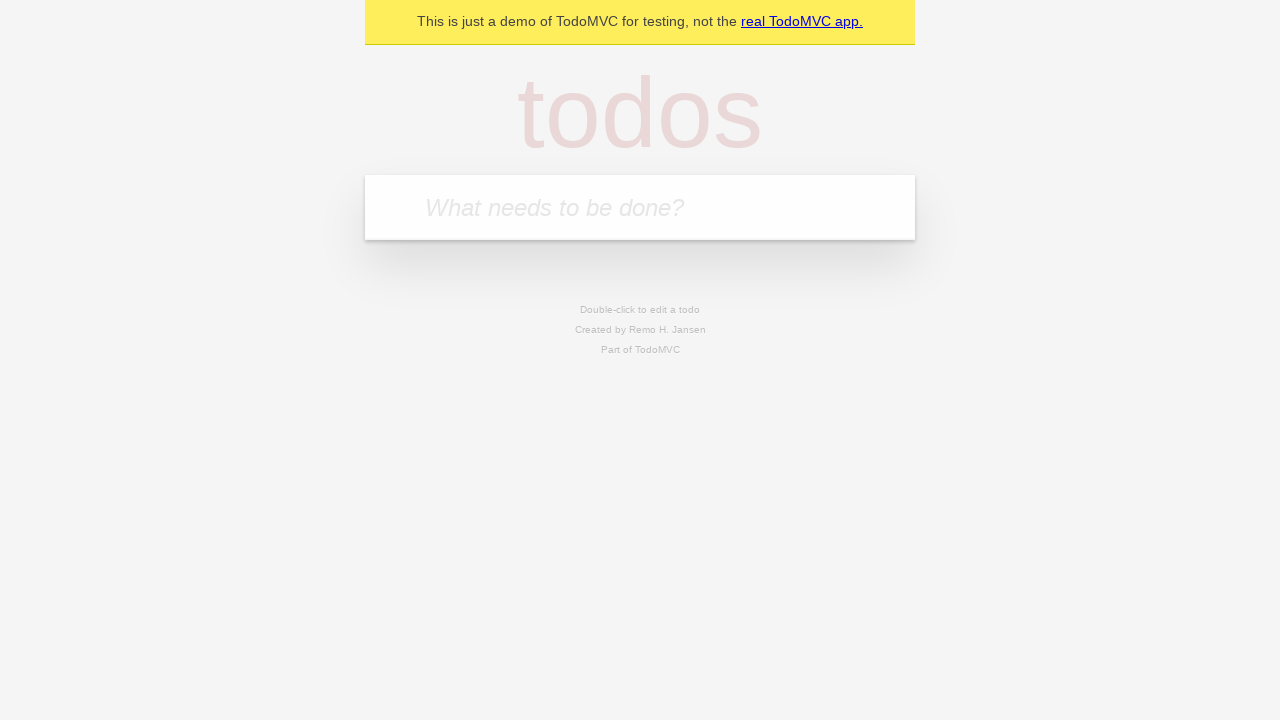

Filled todo input with 'buy some cheese' on internal:attr=[placeholder="What needs to be done?"i]
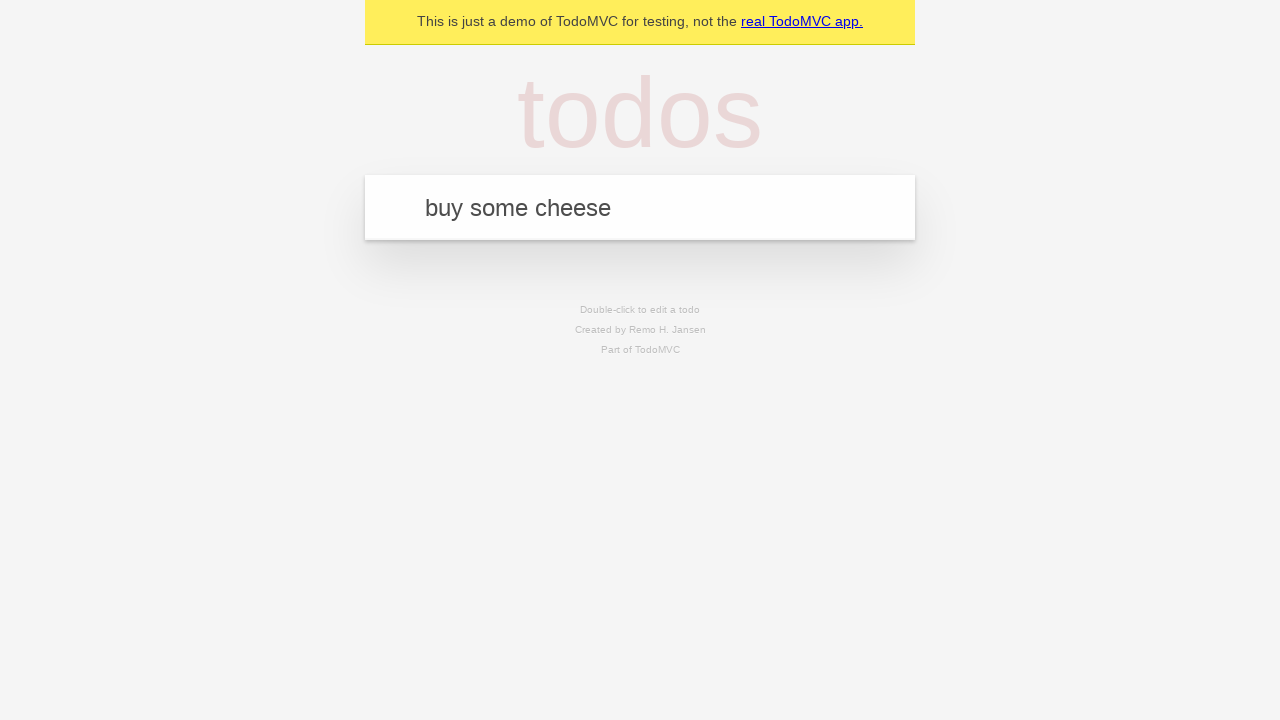

Pressed Enter to create first todo on internal:attr=[placeholder="What needs to be done?"i]
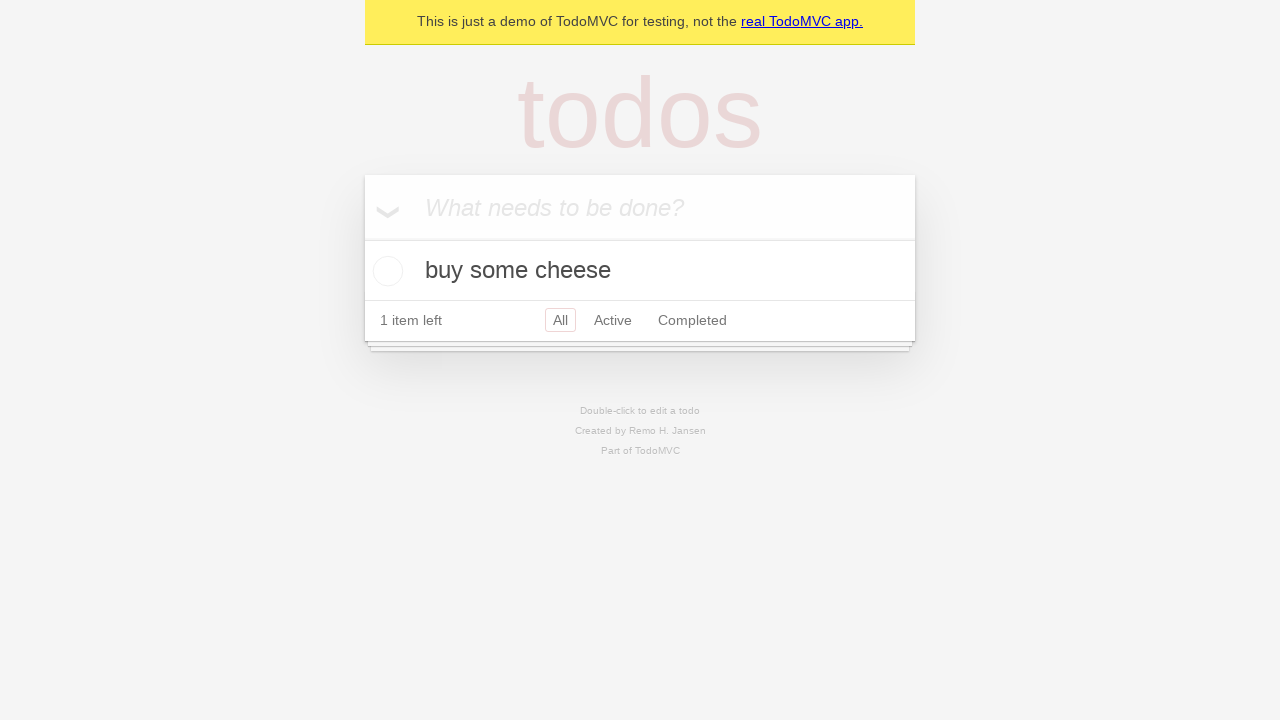

Filled todo input with 'feed the cat' on internal:attr=[placeholder="What needs to be done?"i]
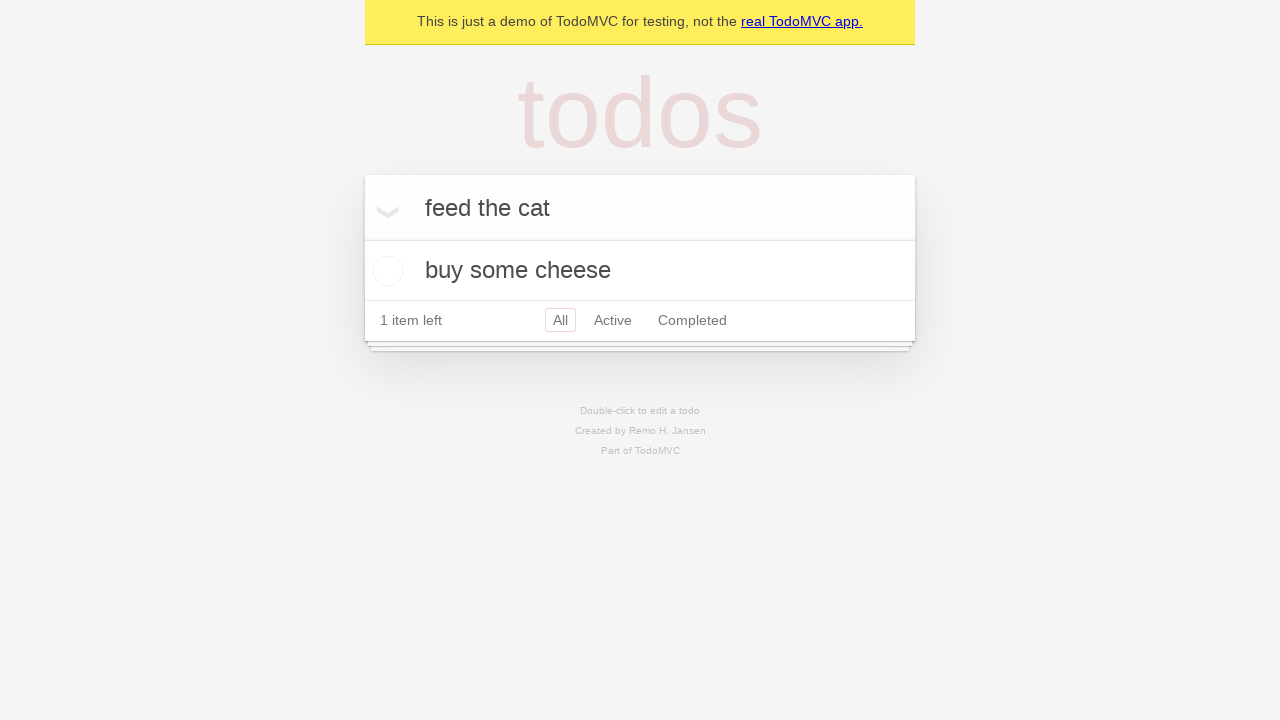

Pressed Enter to create second todo on internal:attr=[placeholder="What needs to be done?"i]
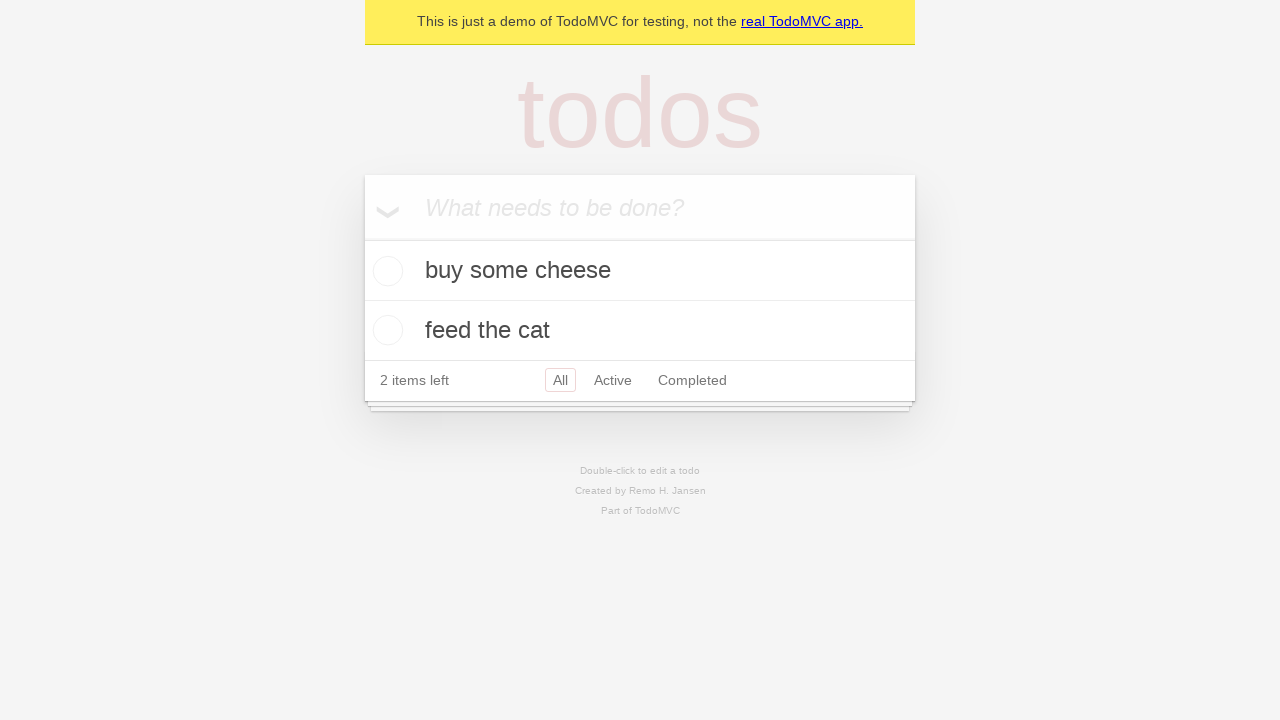

Filled todo input with 'book a doctors appointment' on internal:attr=[placeholder="What needs to be done?"i]
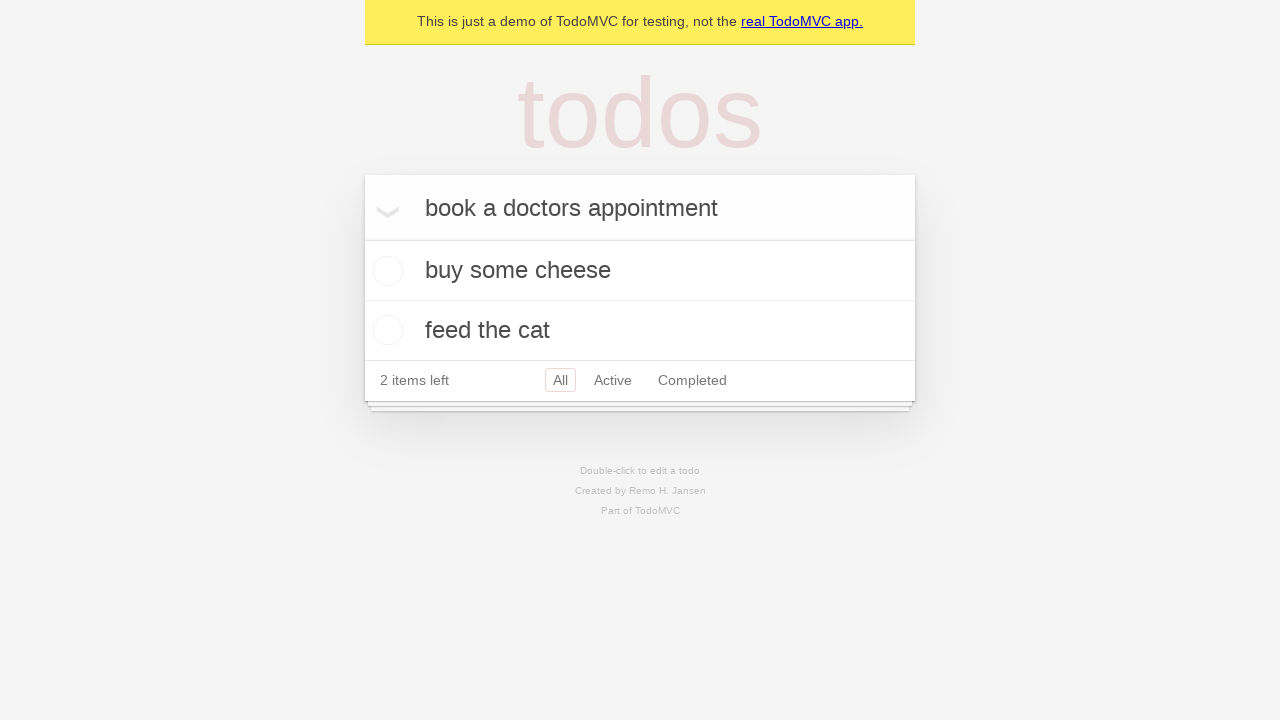

Pressed Enter to create third todo on internal:attr=[placeholder="What needs to be done?"i]
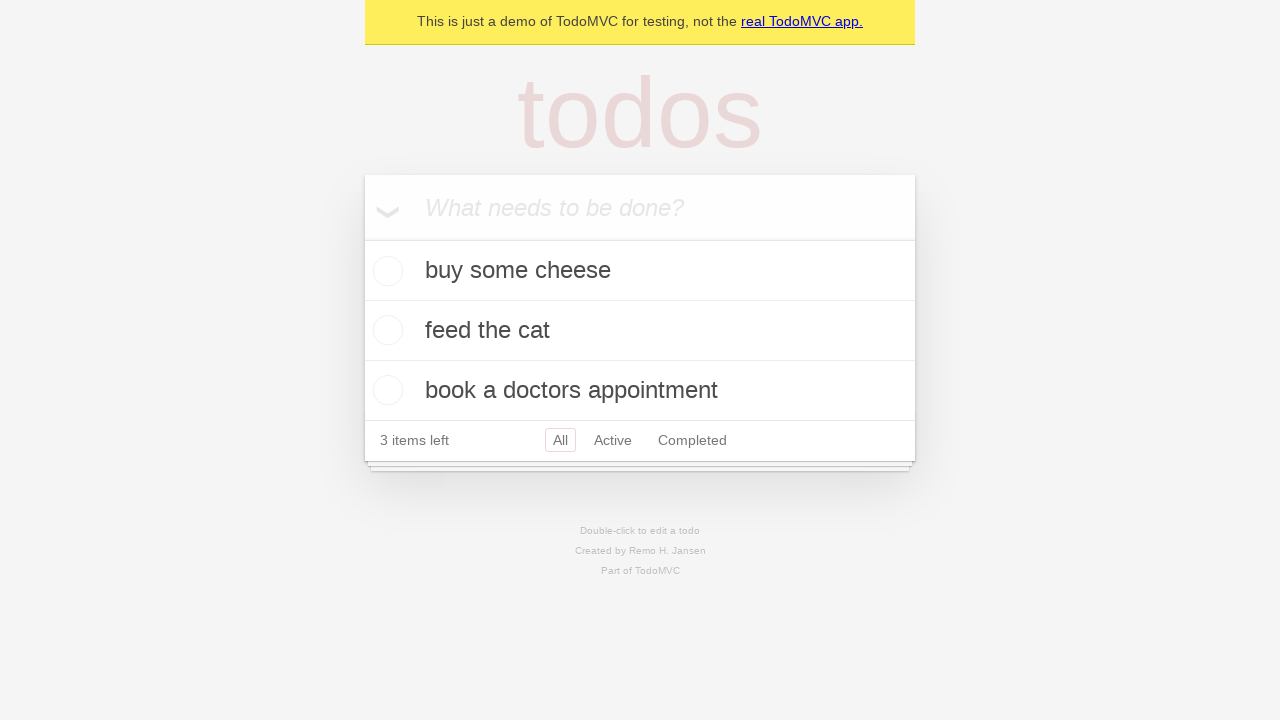

Waited for todo items to load
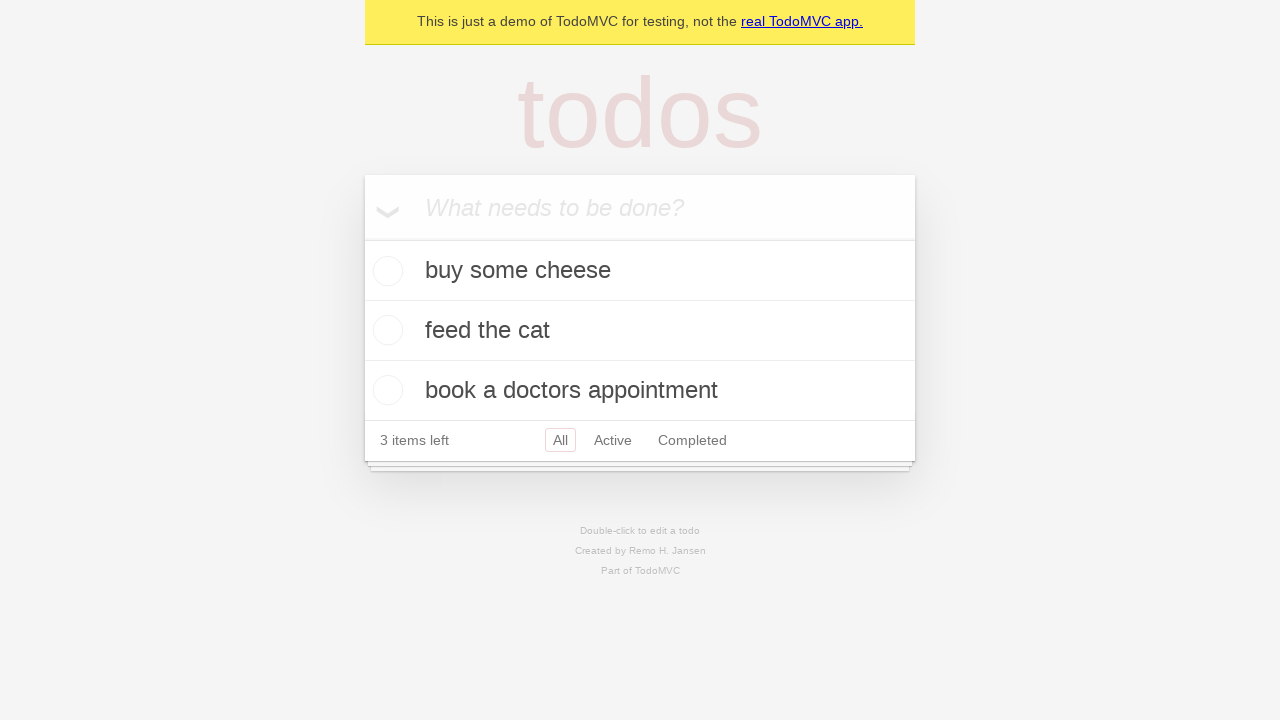

Marked second todo as completed at (385, 330) on internal:testid=[data-testid="todo-item"s] >> nth=1 >> internal:role=checkbox
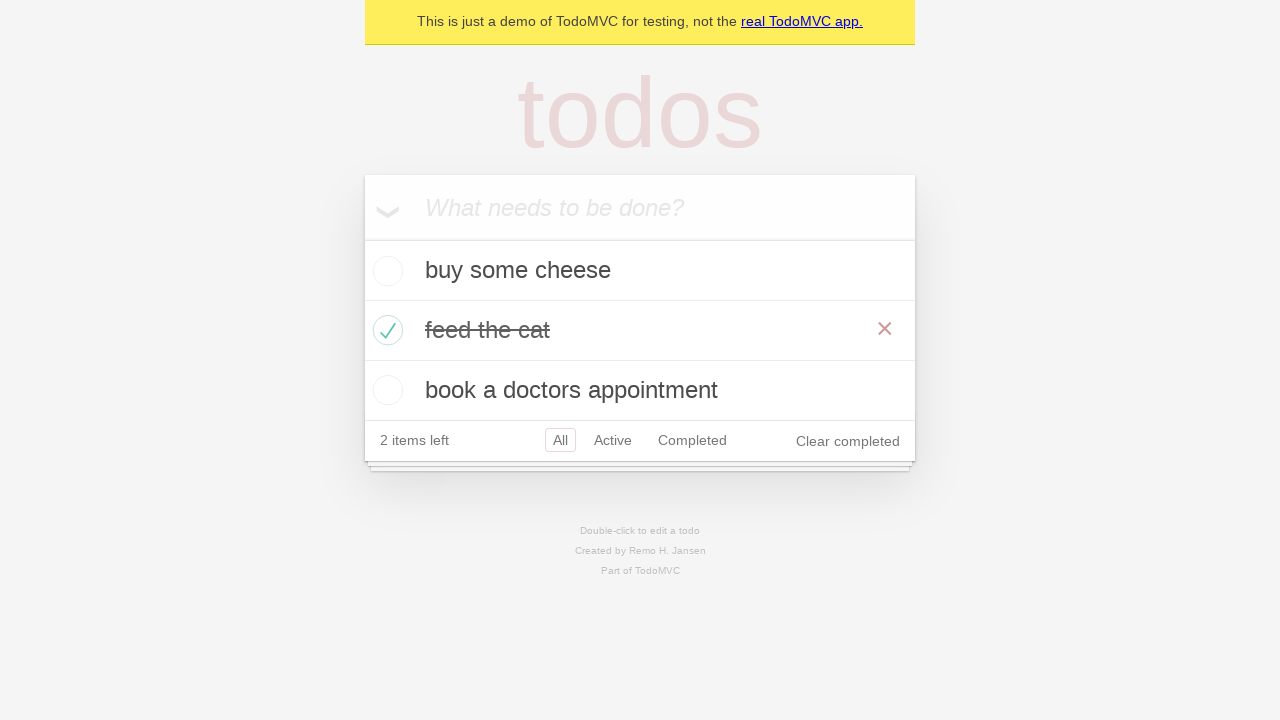

Clicked Completed filter to display only completed items at (692, 440) on internal:role=link[name="Completed"i]
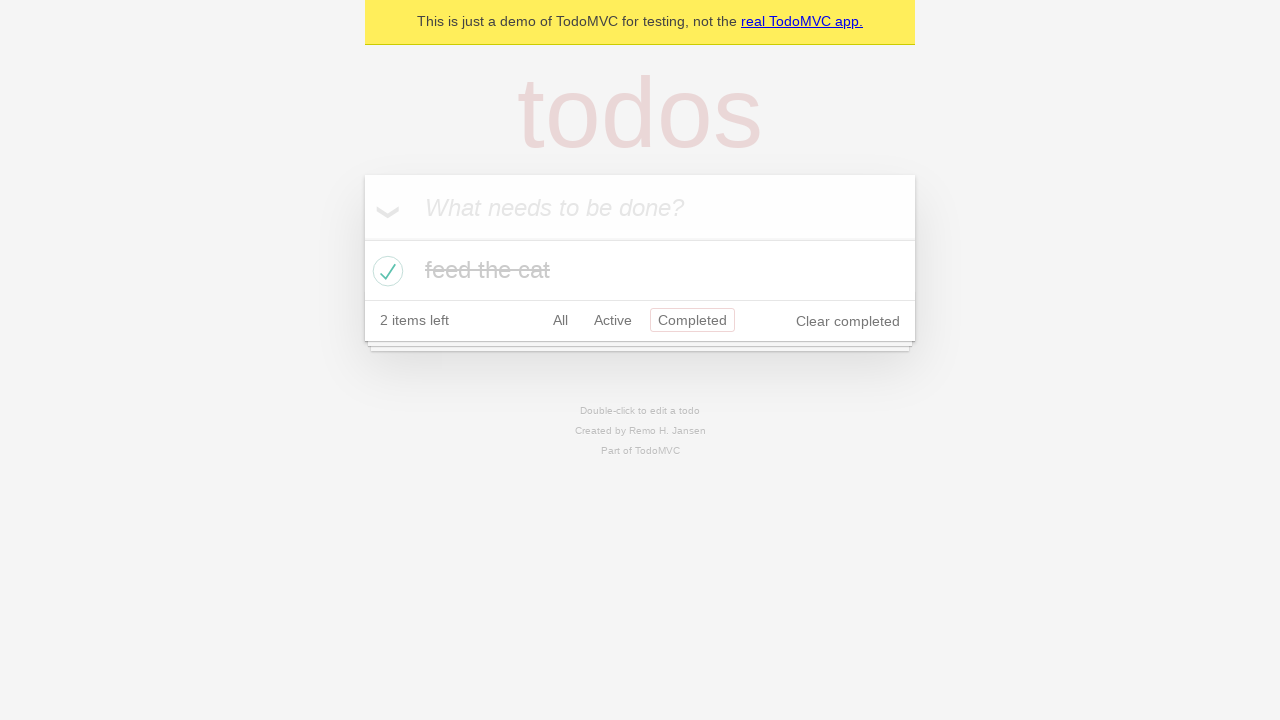

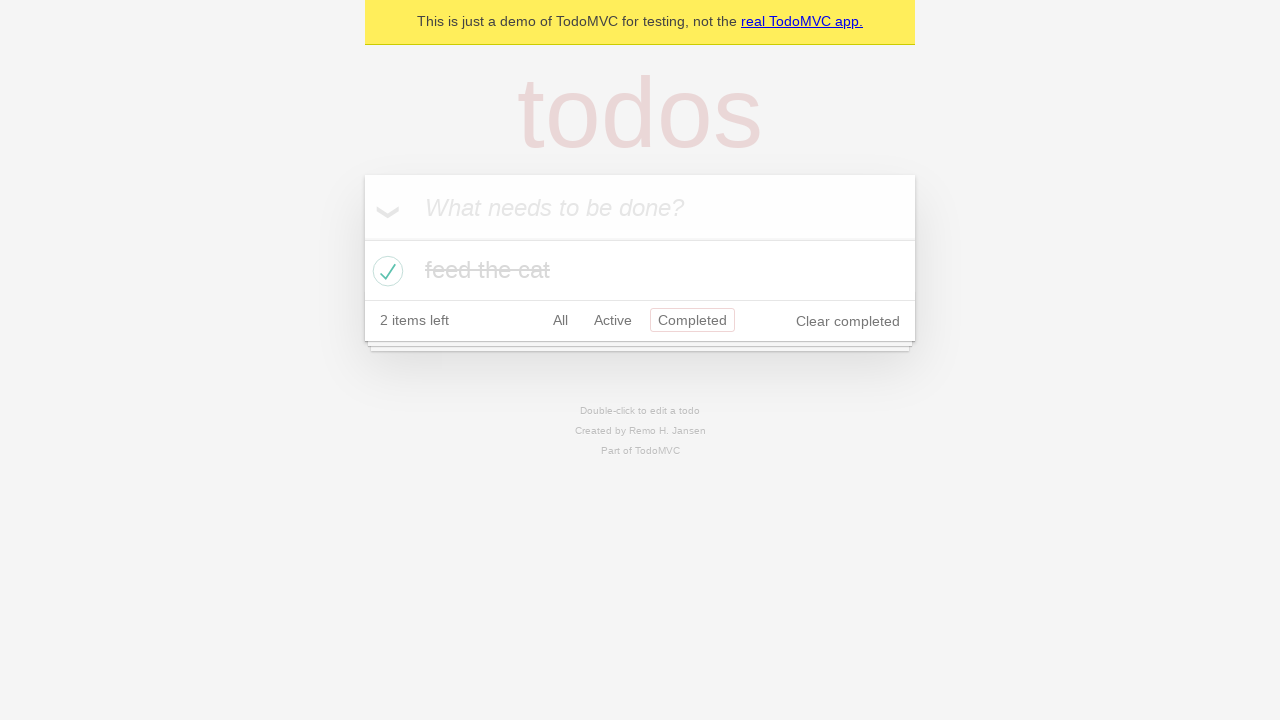